Waits for a price to reach $100, books an item, then solves a mathematical challenge by calculating and entering the result

Starting URL: http://suninjuly.github.io/explicit_wait2.html

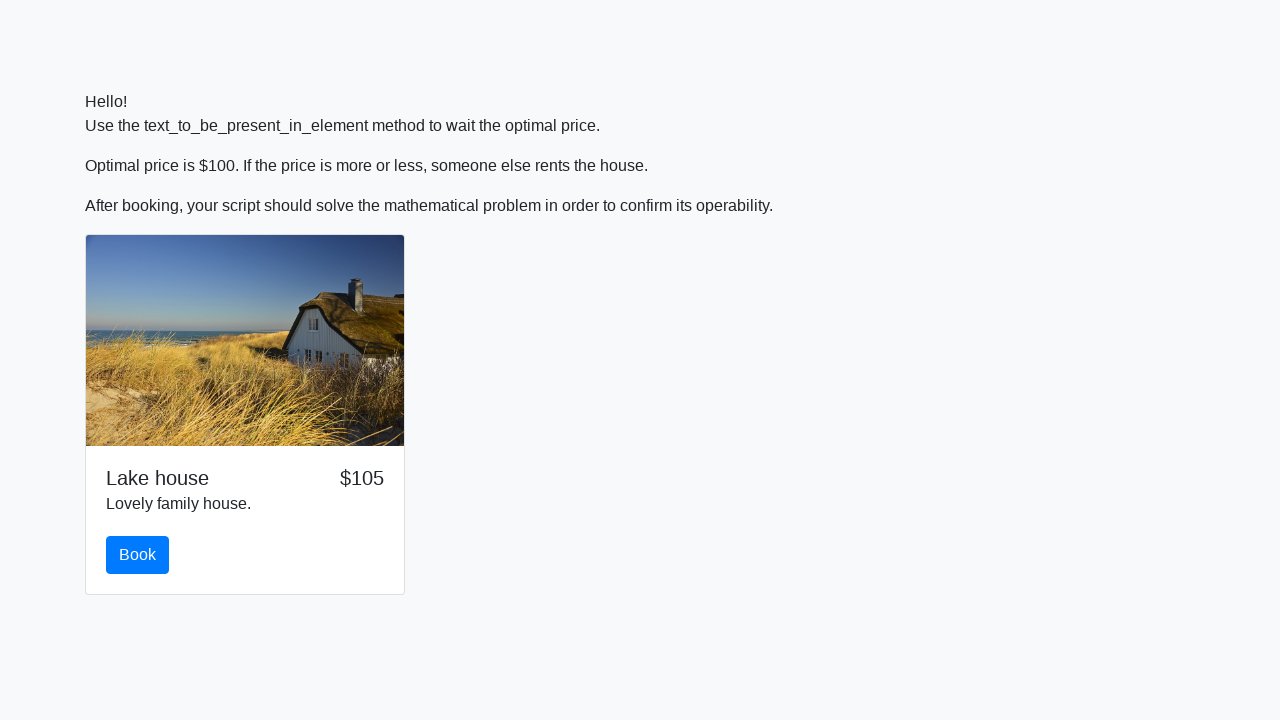

Waited for price to reach $100
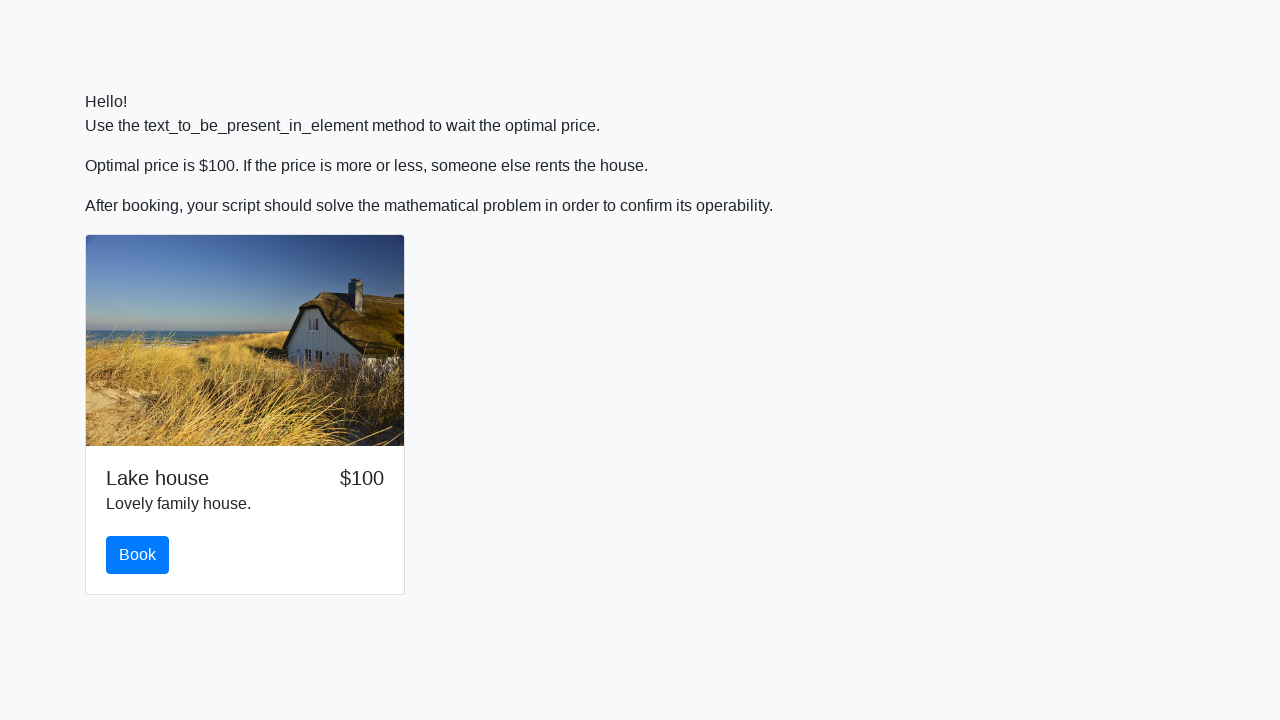

Clicked the book button at (138, 555) on #book
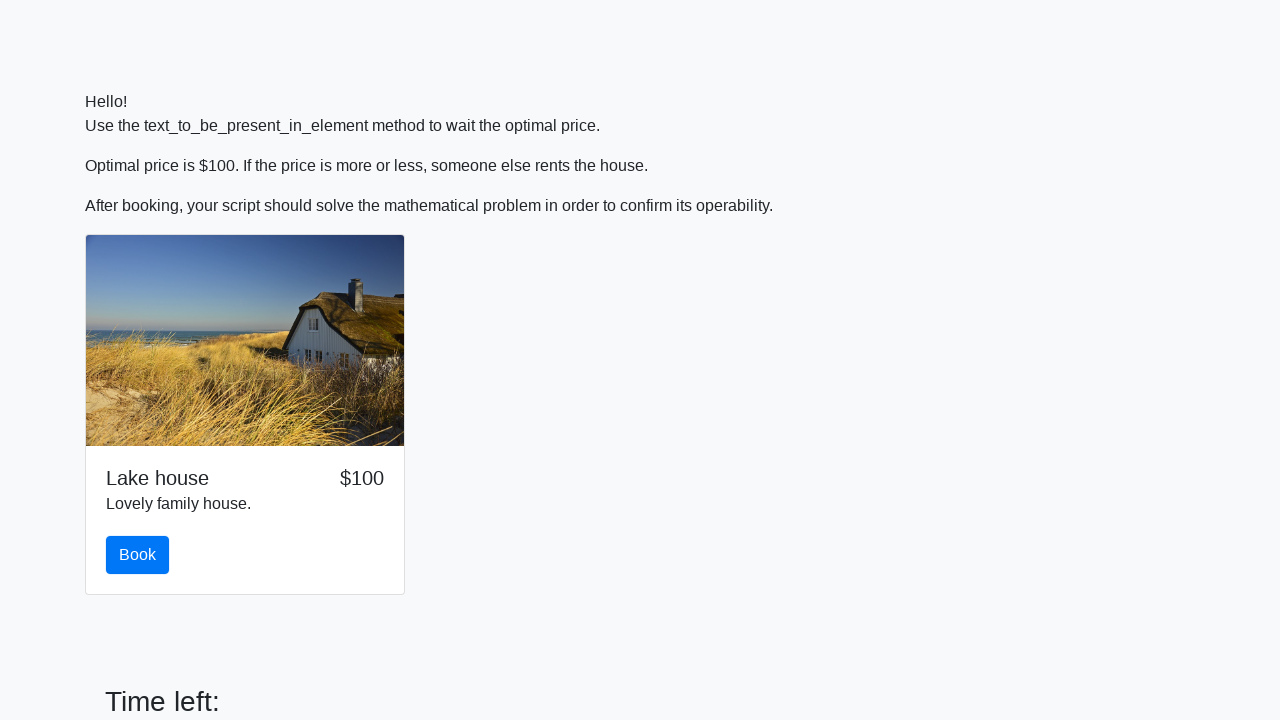

Retrieved input value: 402
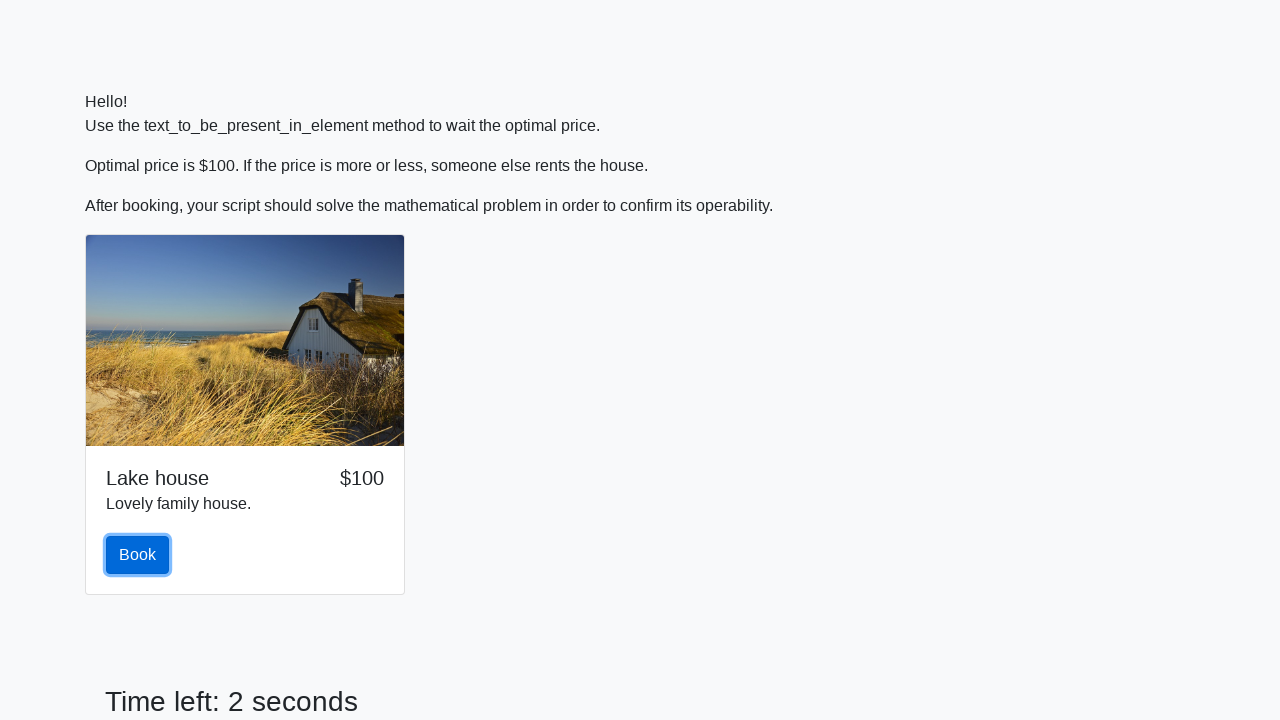

Calculated answer: 0.3937423391888812
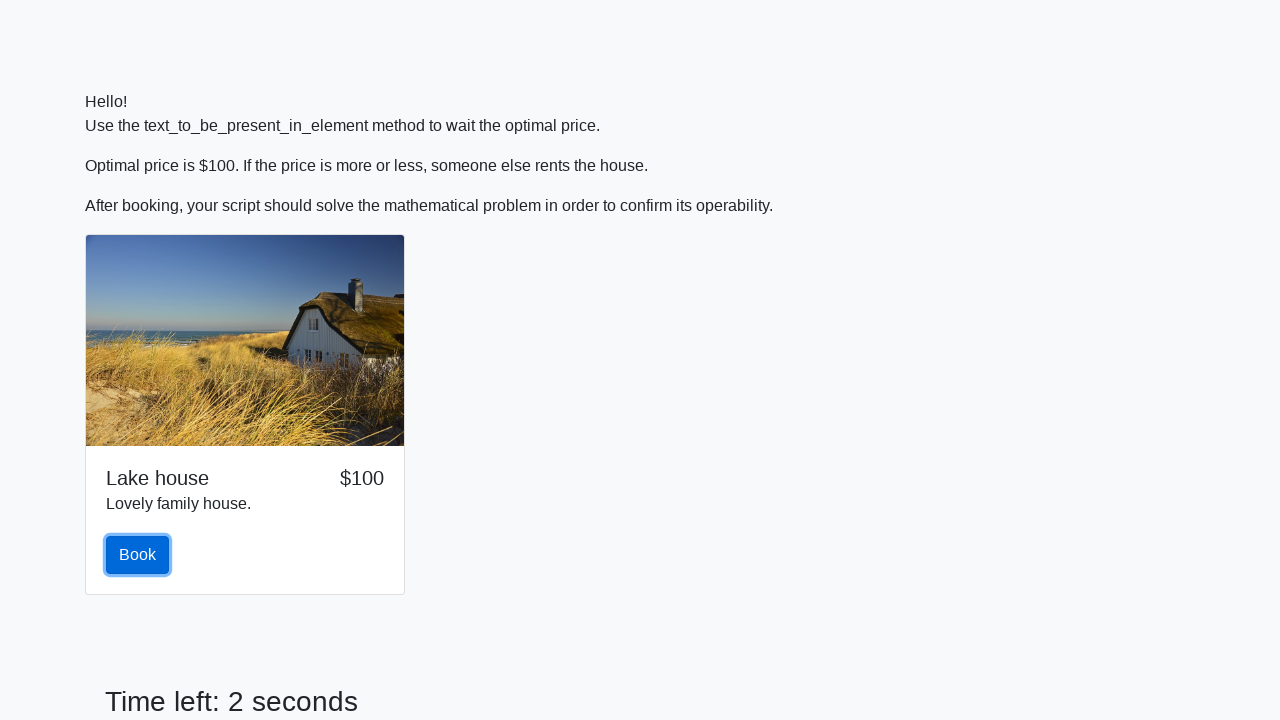

Filled answer field with calculated value on #answer
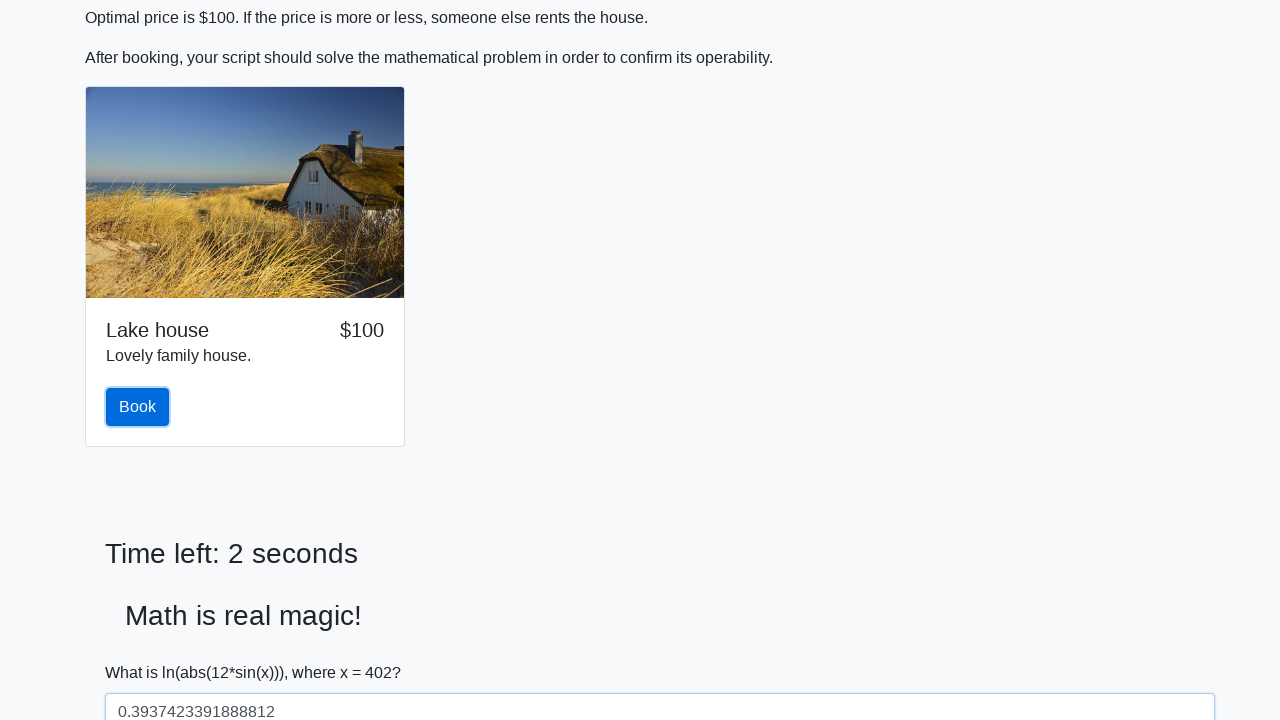

Clicked solve button to submit answer at (143, 651) on button#solve
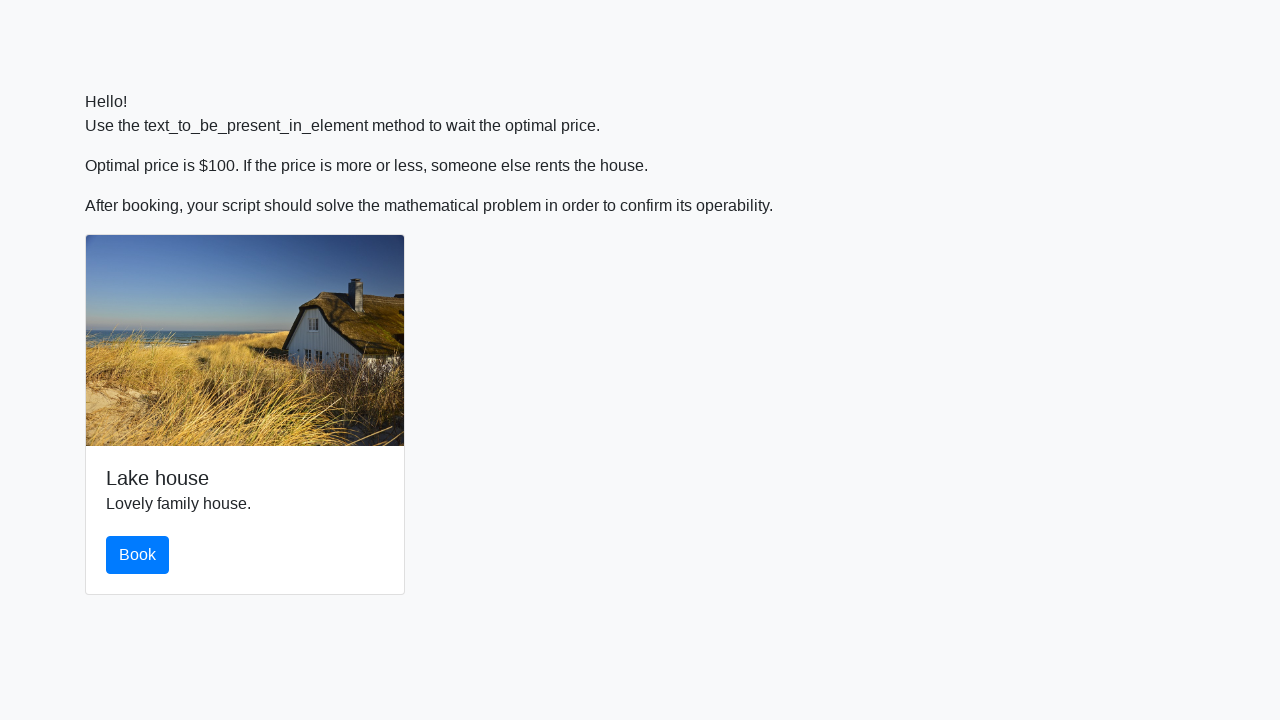

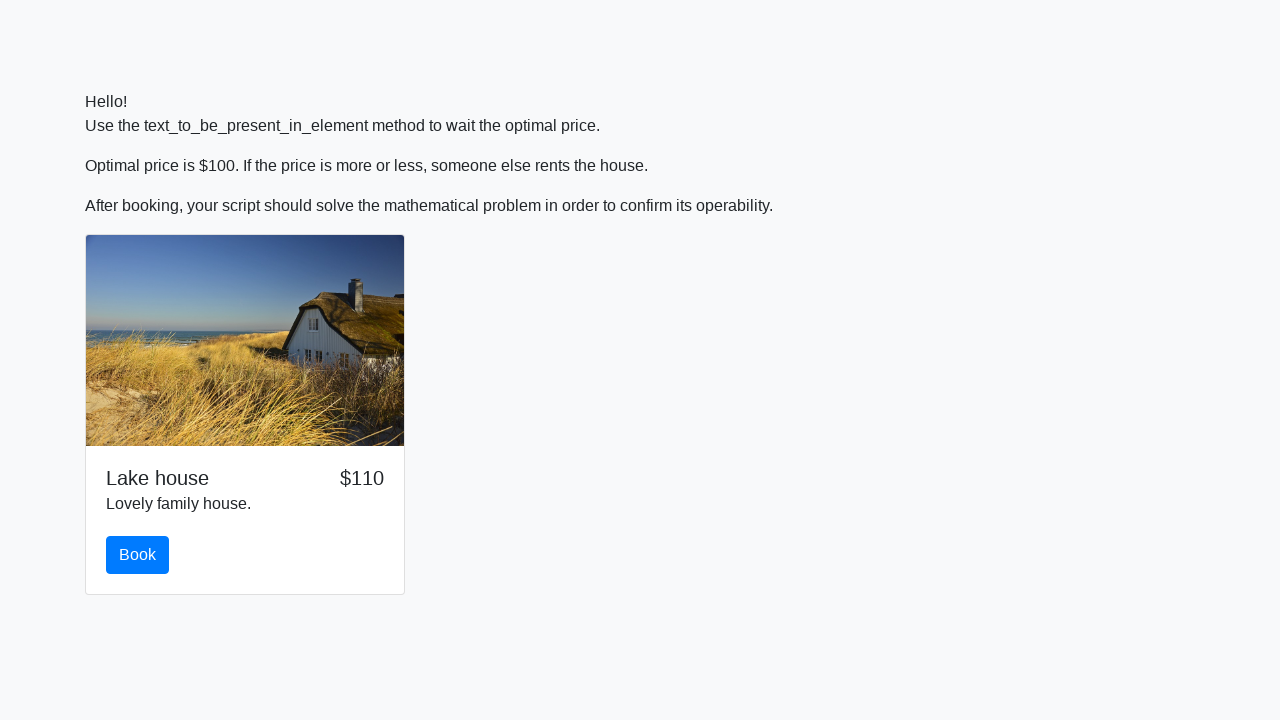